Tests the Singapore OneMotoring vehicle enquiry form by entering a vehicle plate number, accepting terms and conditions, and submitting the search to view vehicle details.

Starting URL: https://vrl.lta.gov.sg/lta/vrl/action/pubfunc?ID=EnquireRoadTaxExpDtProxy

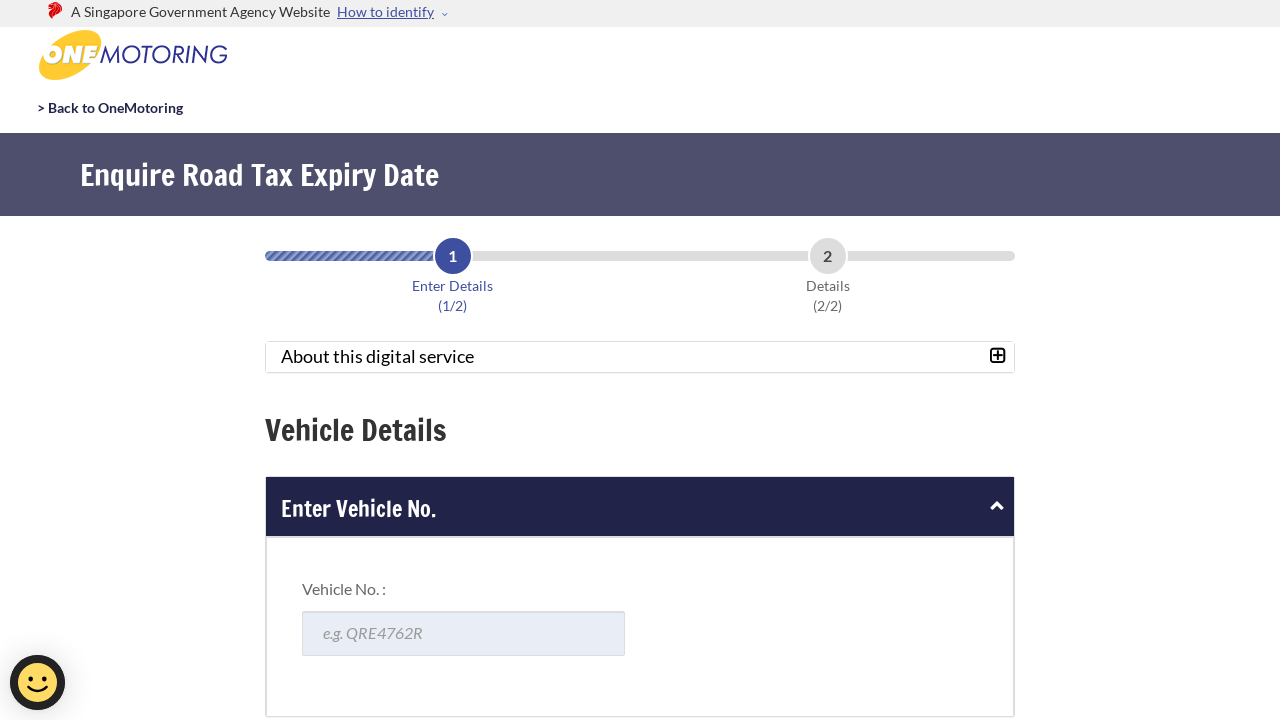

Filled vehicle plate number field with 'SBA1234A' on #vehNoField
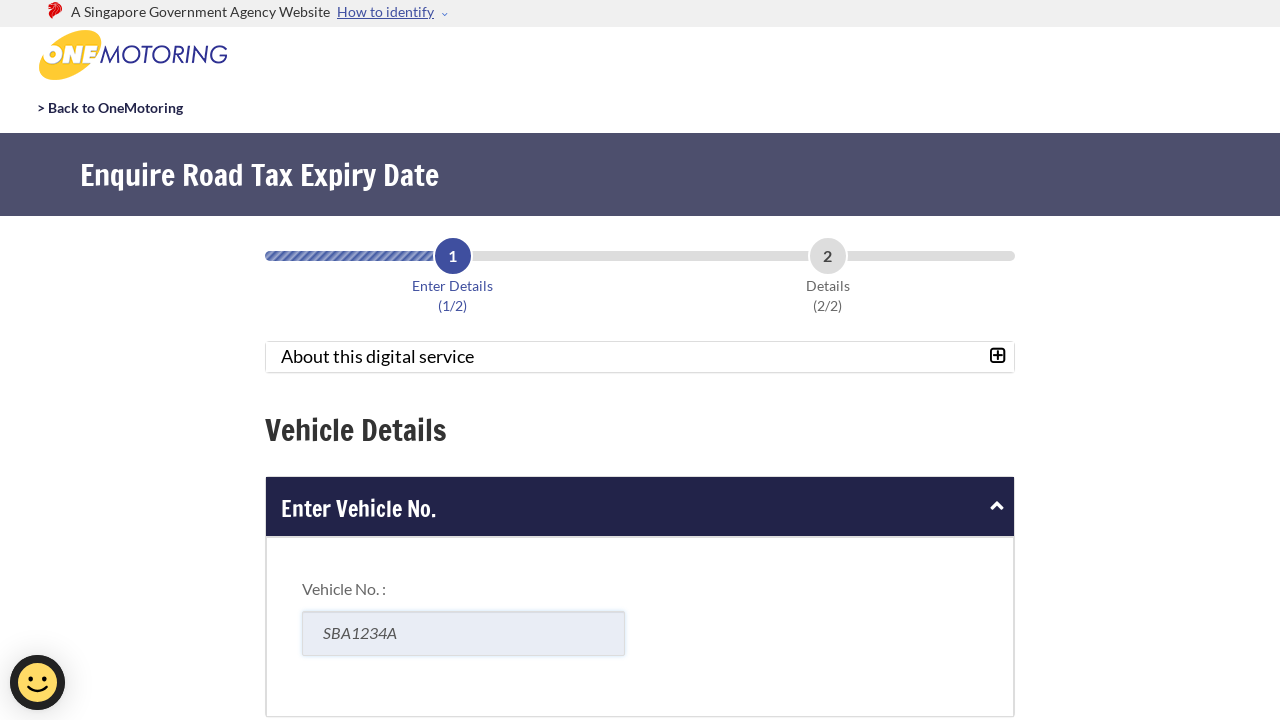

Accepted terms and conditions checkbox at (278, 361) on #agreeTCbox
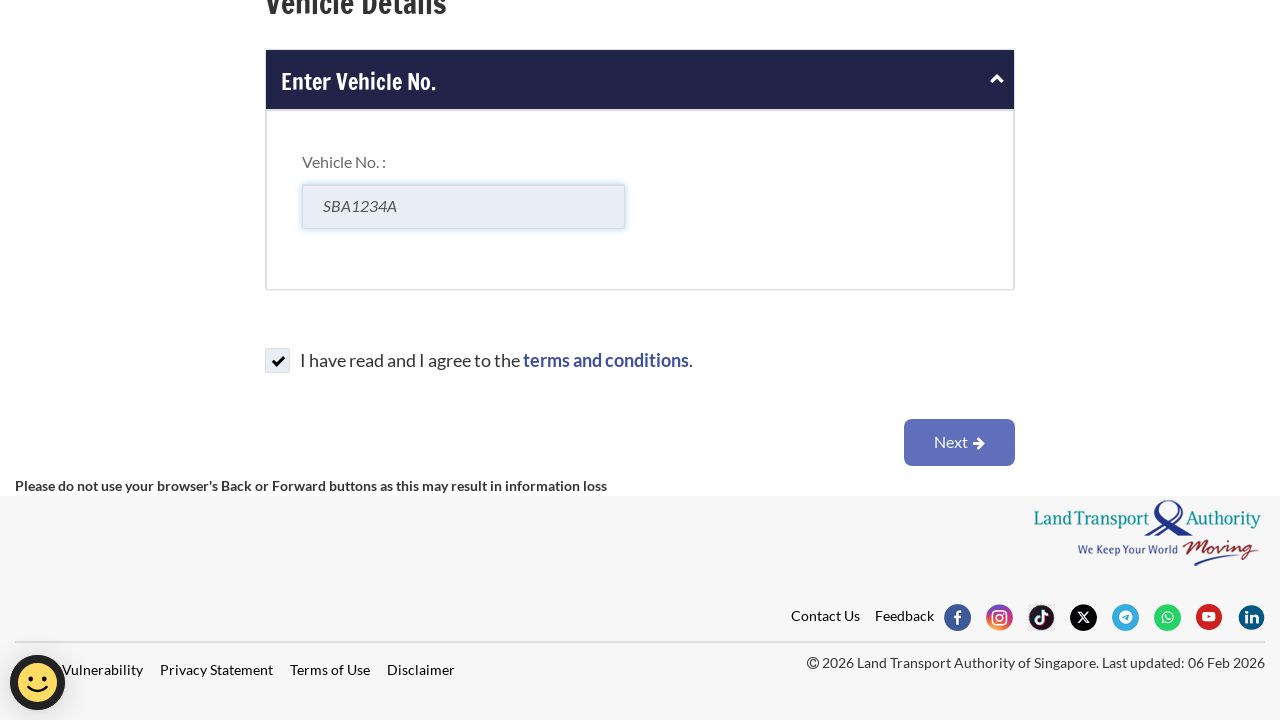

Clicked Next button to submit vehicle search at (960, 442) on #btnNext
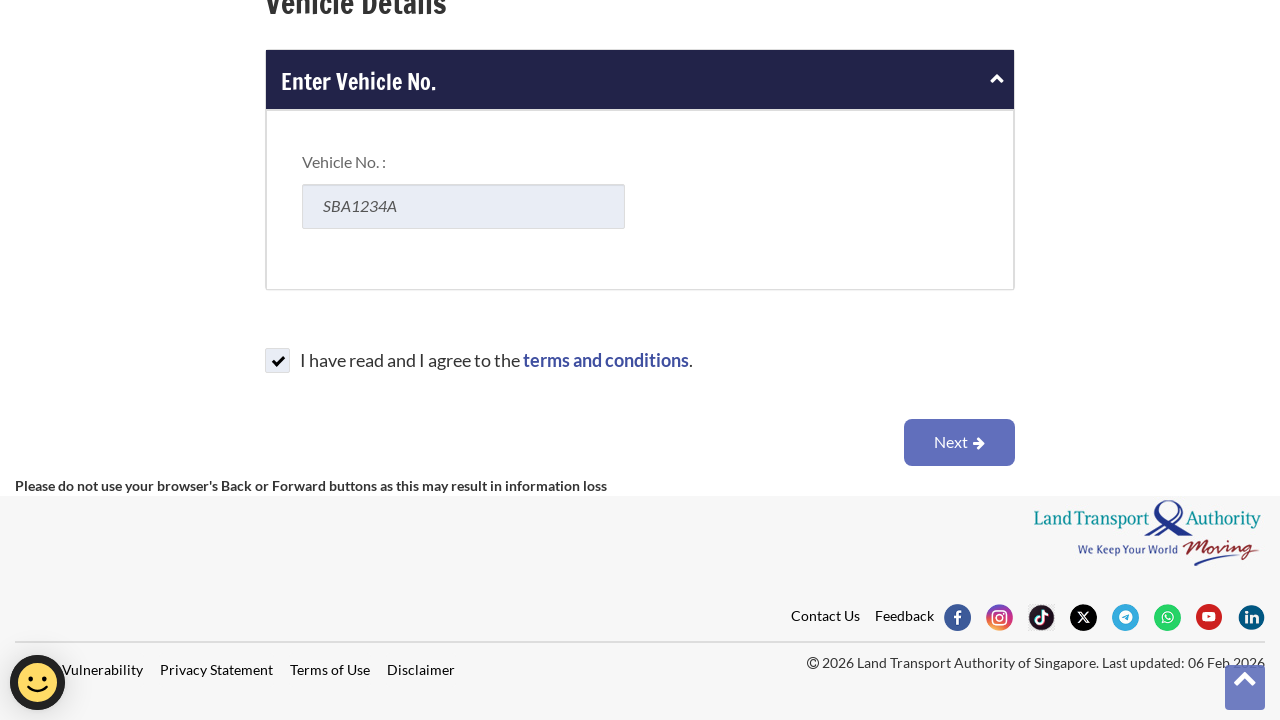

Vehicle details page loaded successfully
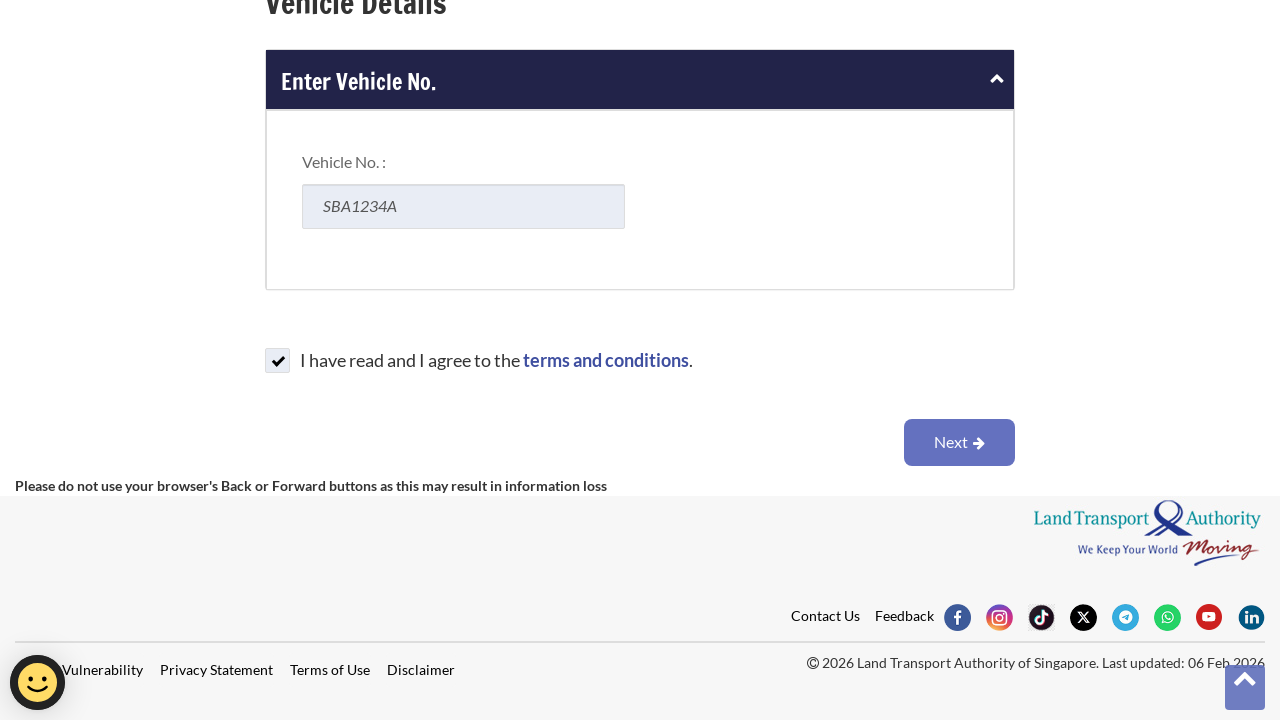

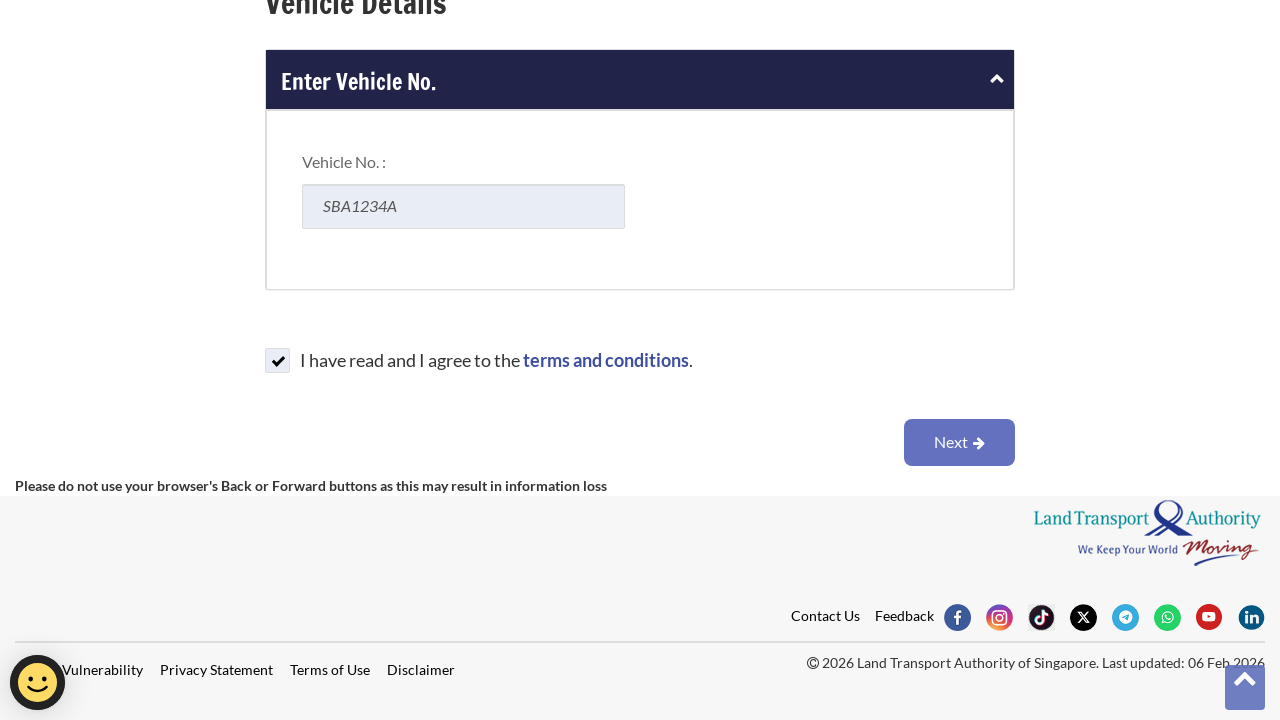